Tests page 4 of the diet quiz by navigating through pages 1-3 and verifying meal frequency options are displayed

Starting URL: https://dietsw.tutorplace.ru/

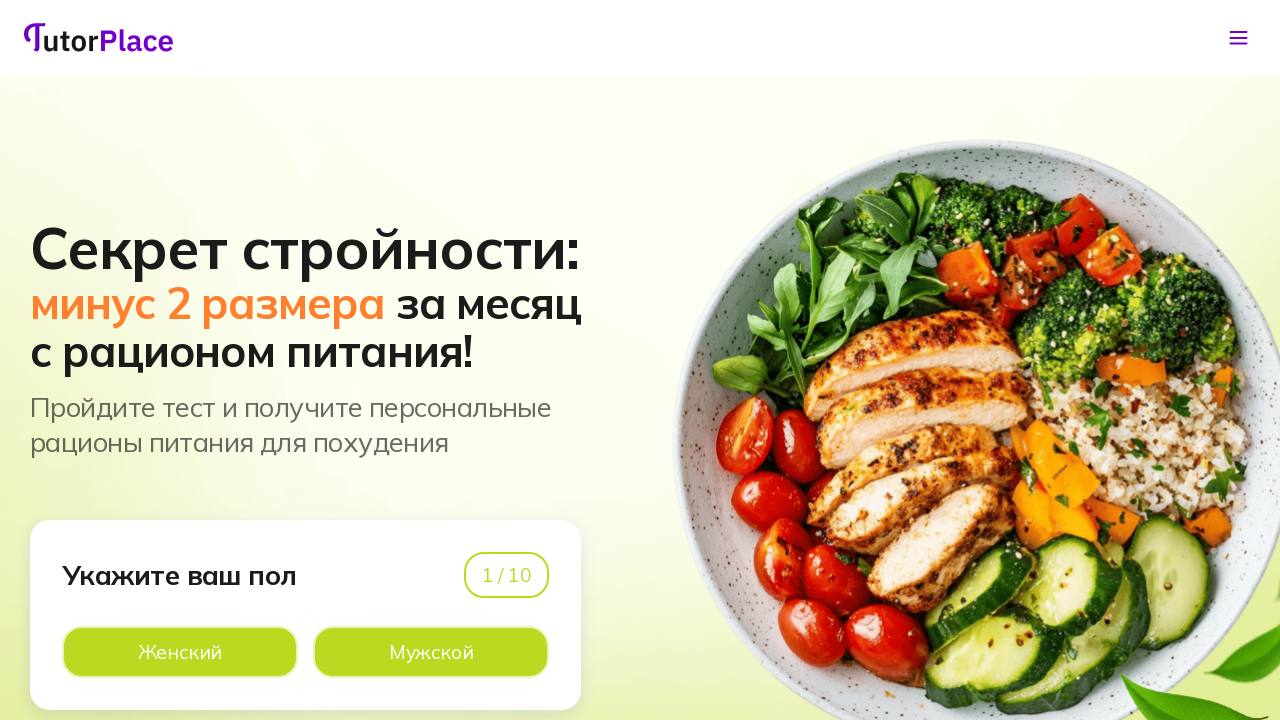

Clicked option on page 1 to navigate to page 2 at (431, 652) on xpath=//*[@id='app']/main/div/section[1]/div/div/div[1]/div[2]/div[2]/div[2]/lab
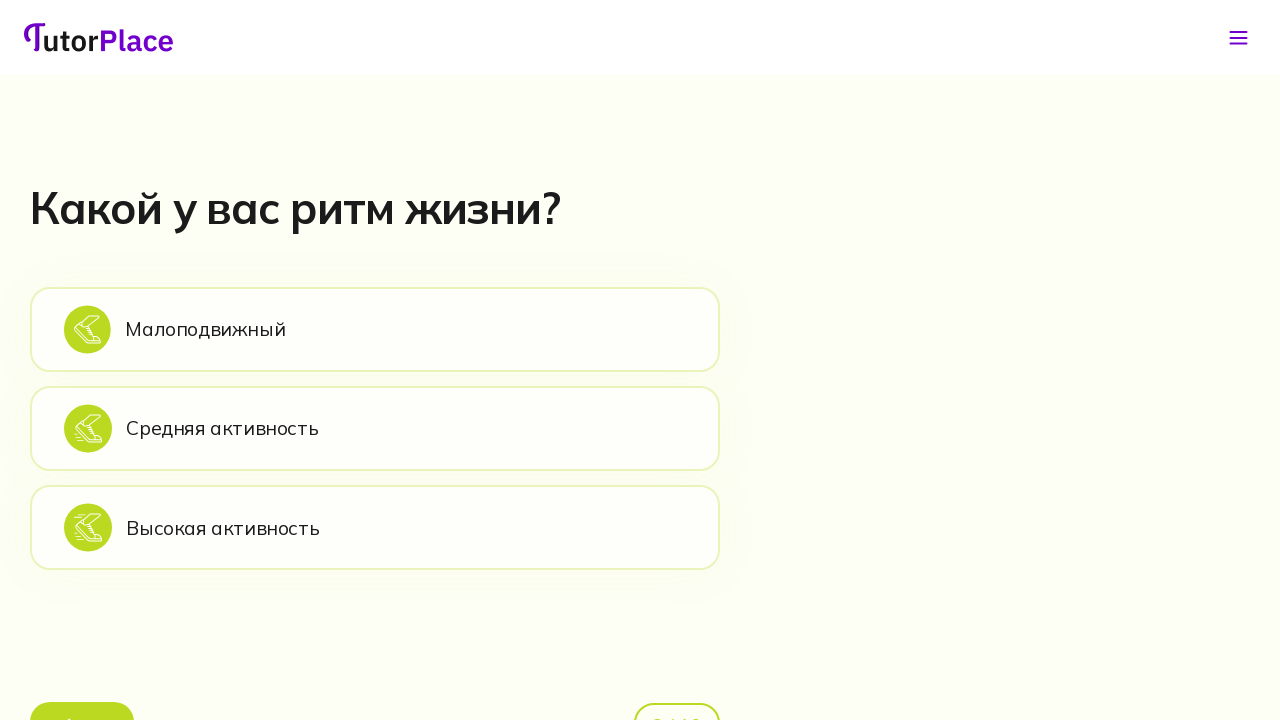

Clicked option on page 2 to navigate to page 3 at (375, 329) on xpath=//*[@id='app']/main/div/section[2]/div/div/div[2]/div[1]/div[2]/div[1]/lab
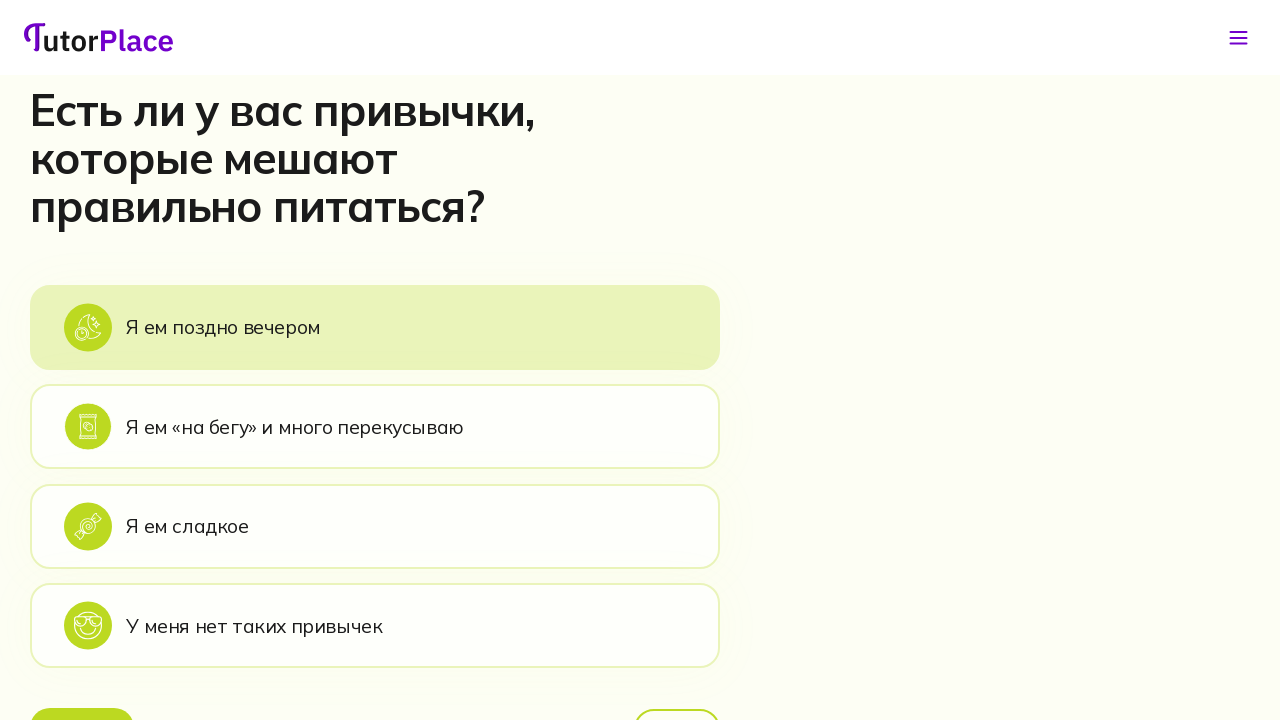

Clicked option on page 3 to navigate to page 4 at (375, 327) on xpath=//*[@id='app']/main/div/section[3]/div/div/div[2]/div[1]/div[2]/div[1]/lab
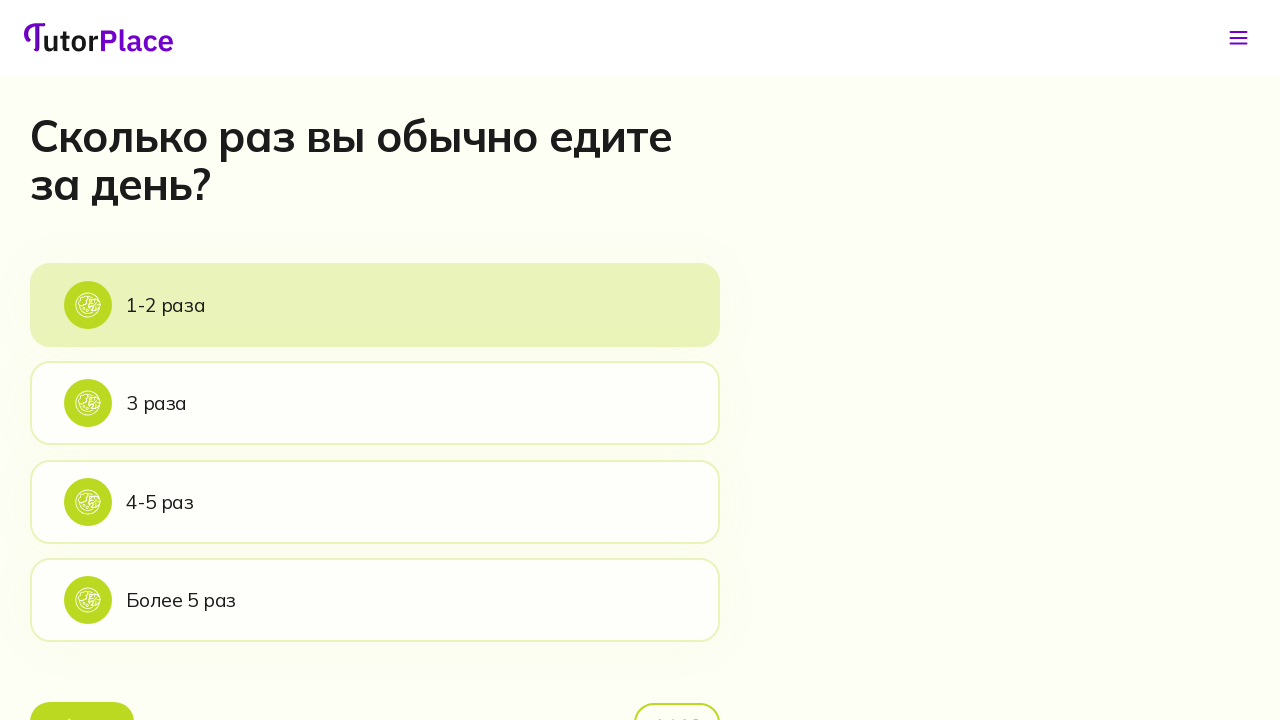

Page 4 heading loaded
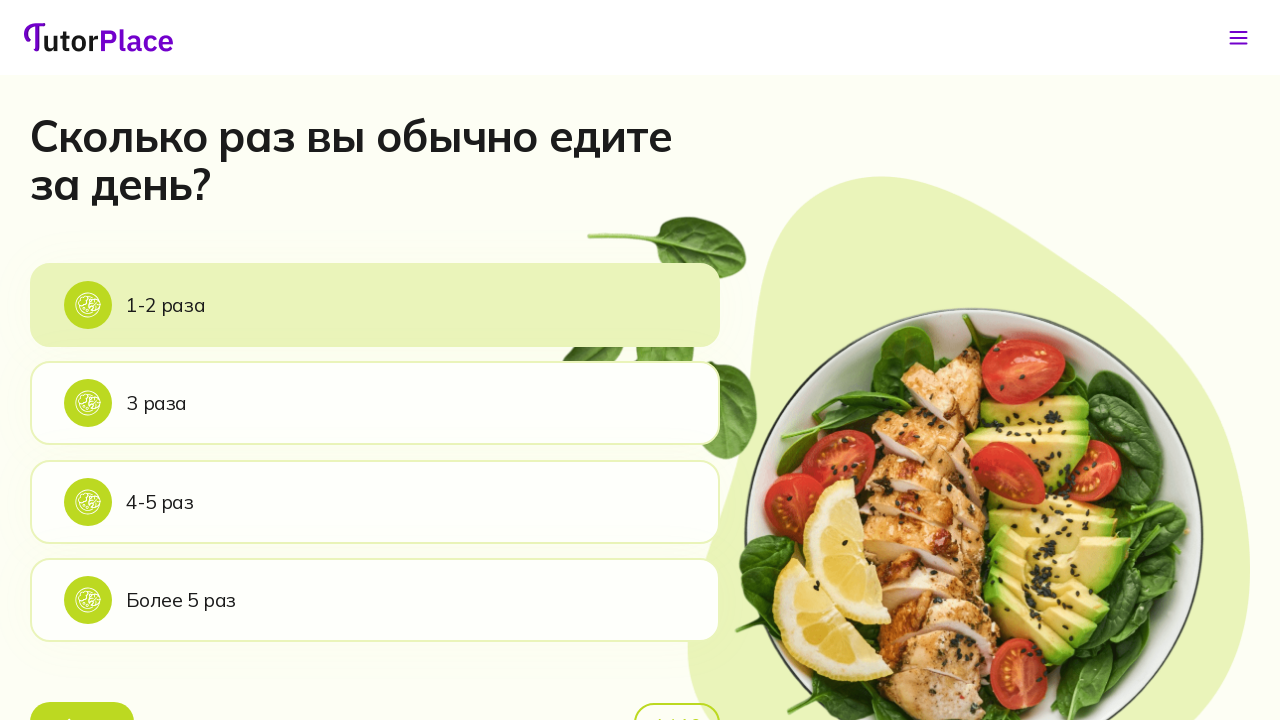

First meal frequency option loaded on page 4
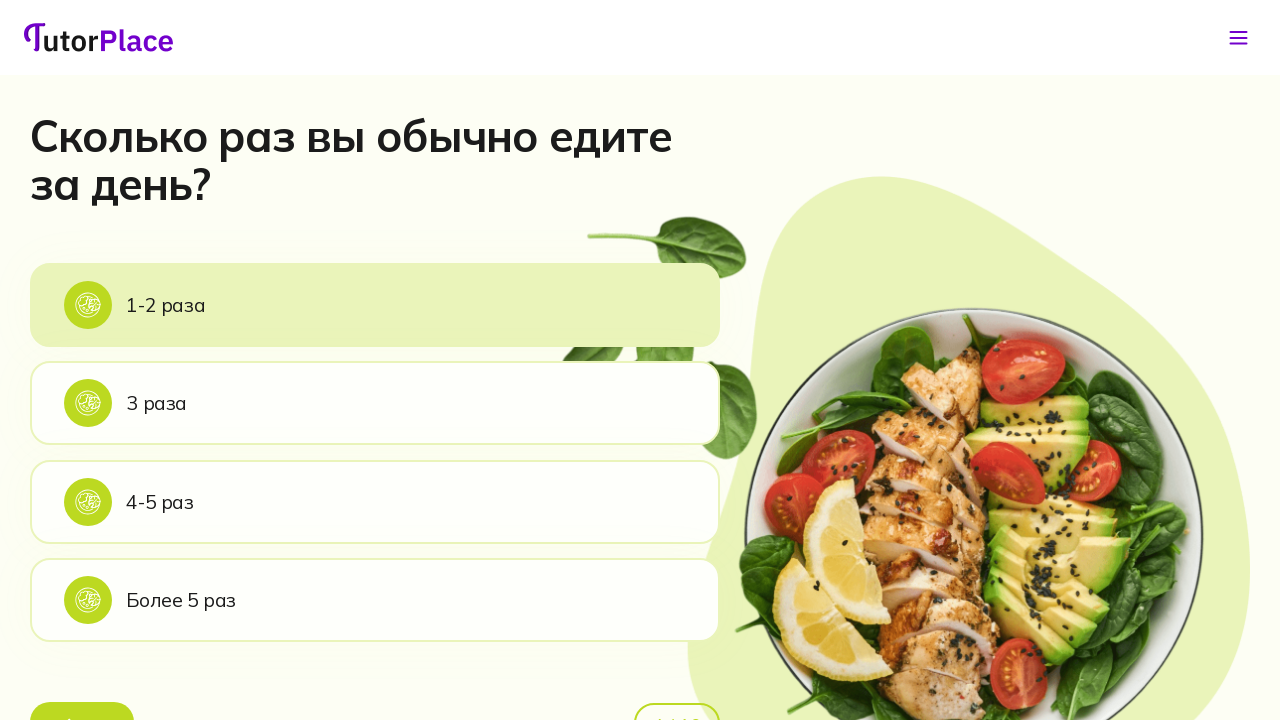

Second meal frequency option loaded on page 4
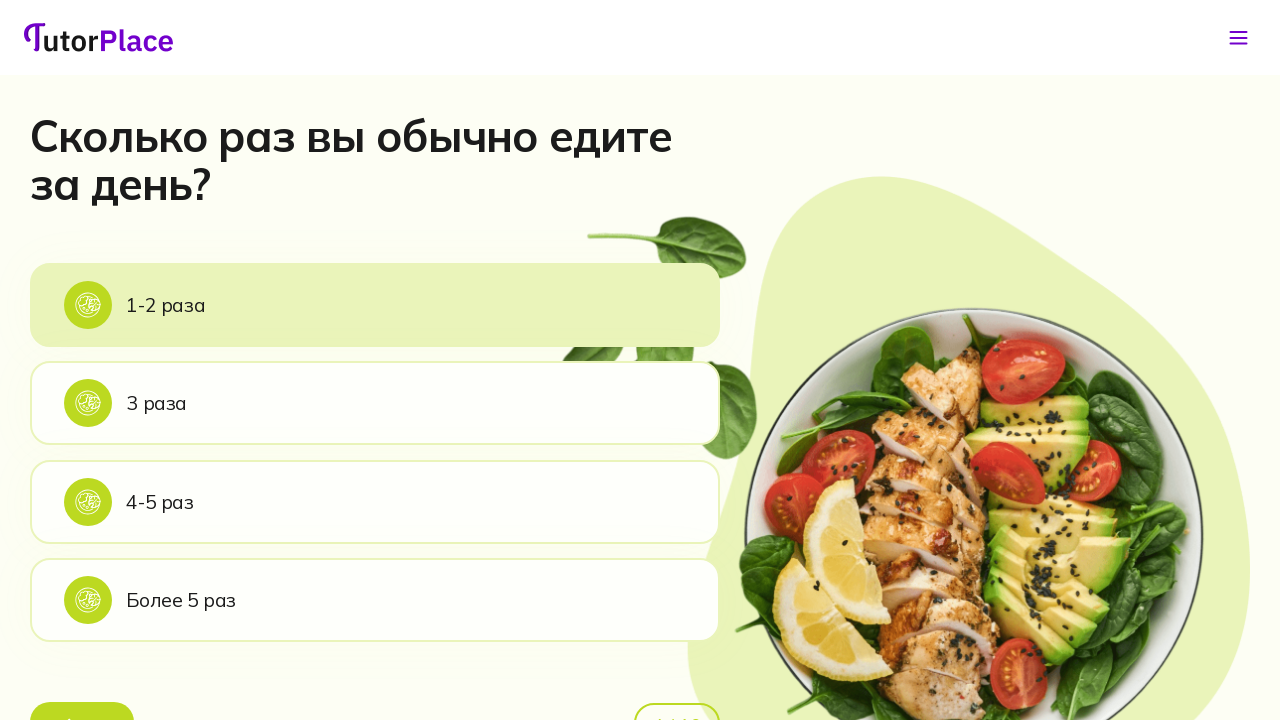

Third meal frequency option loaded on page 4
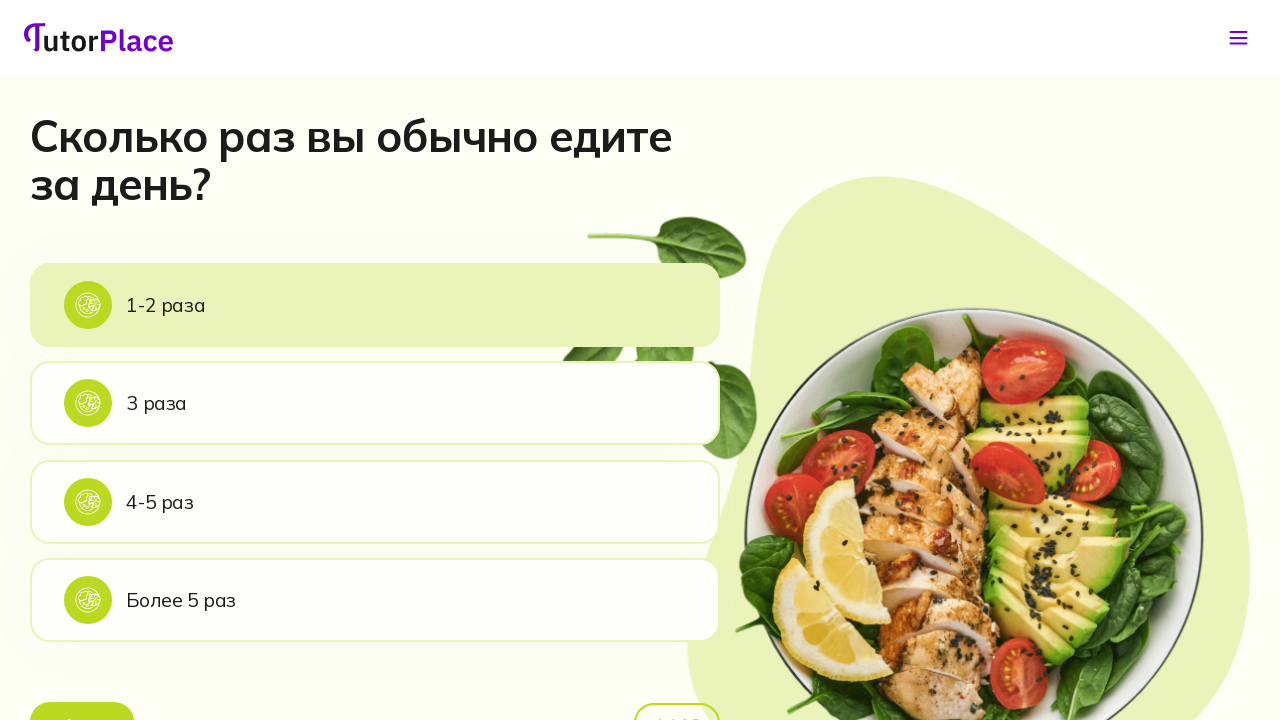

Fourth meal frequency option loaded on page 4
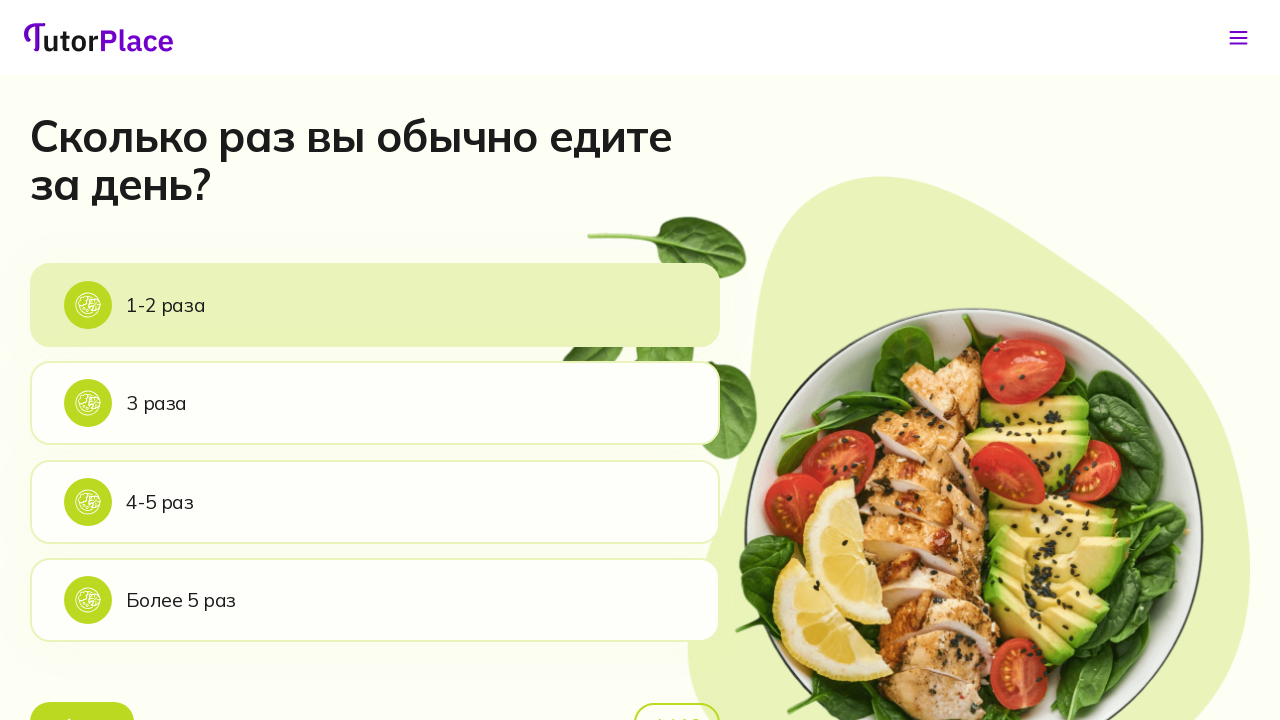

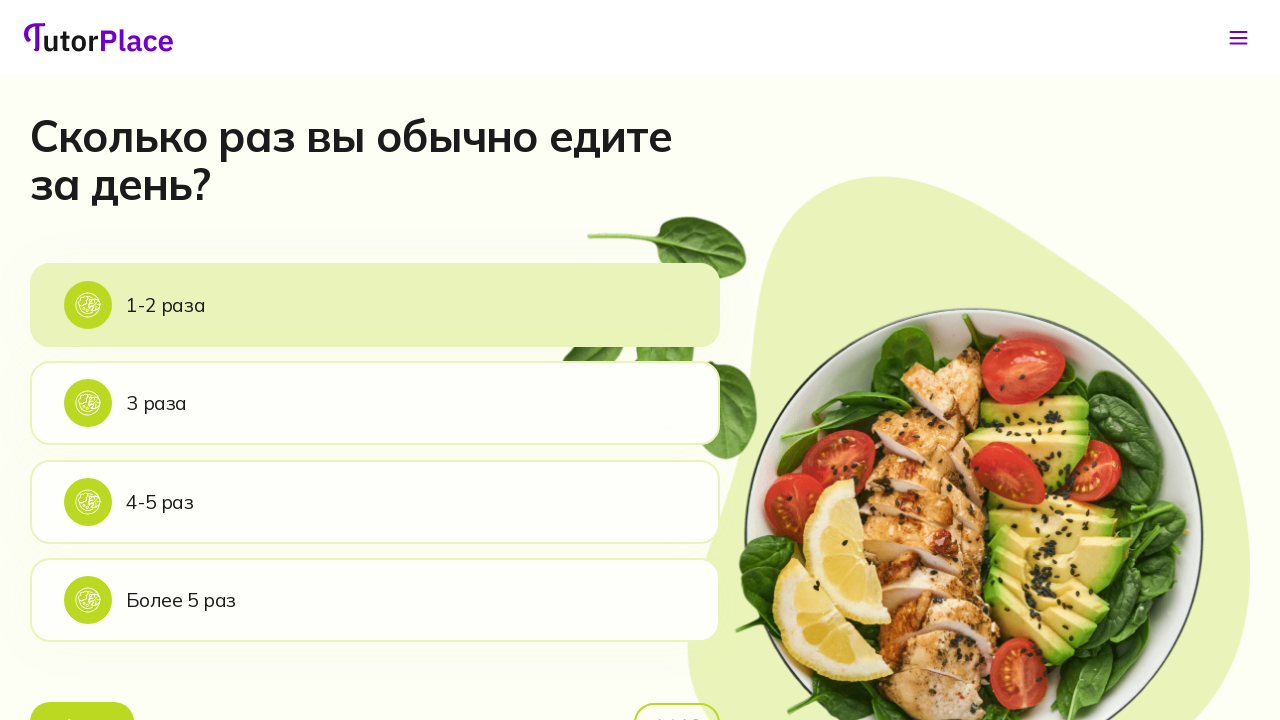